Navigates to MotoGP official website and maximizes the browser window

Starting URL: https://www.motogp.com/

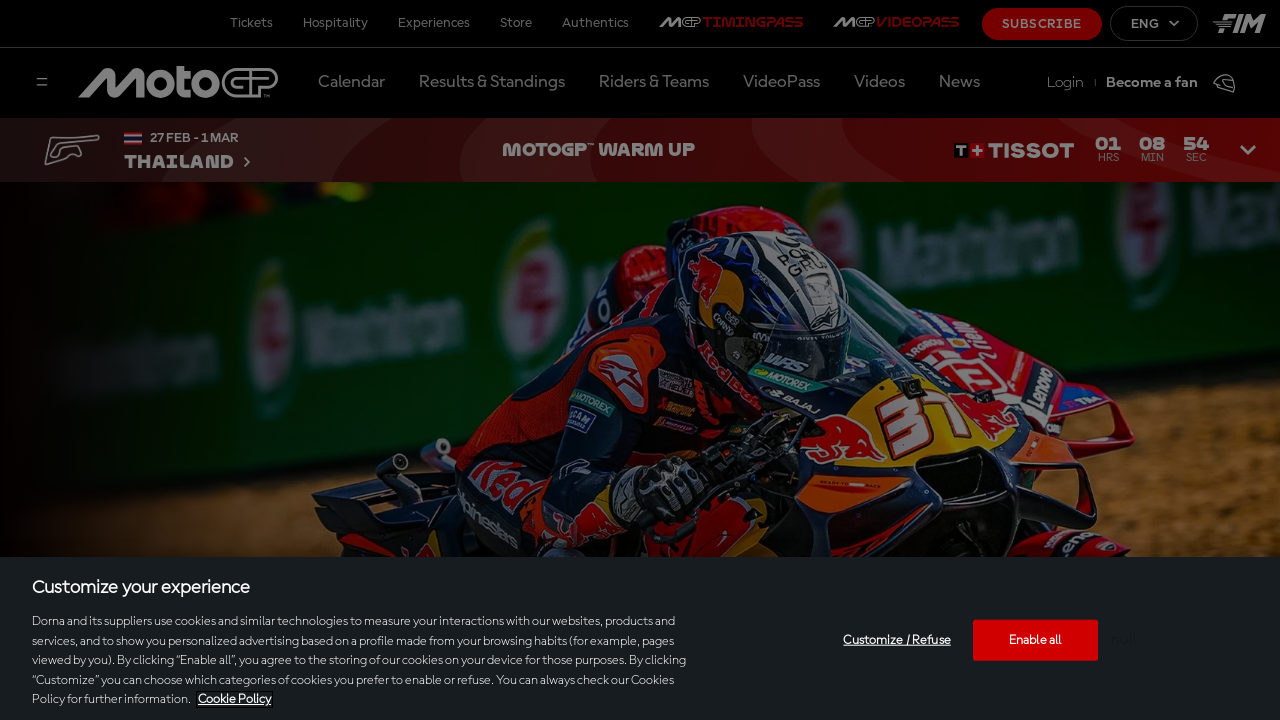

Set viewport size to 1920x1080 (maximized browser window)
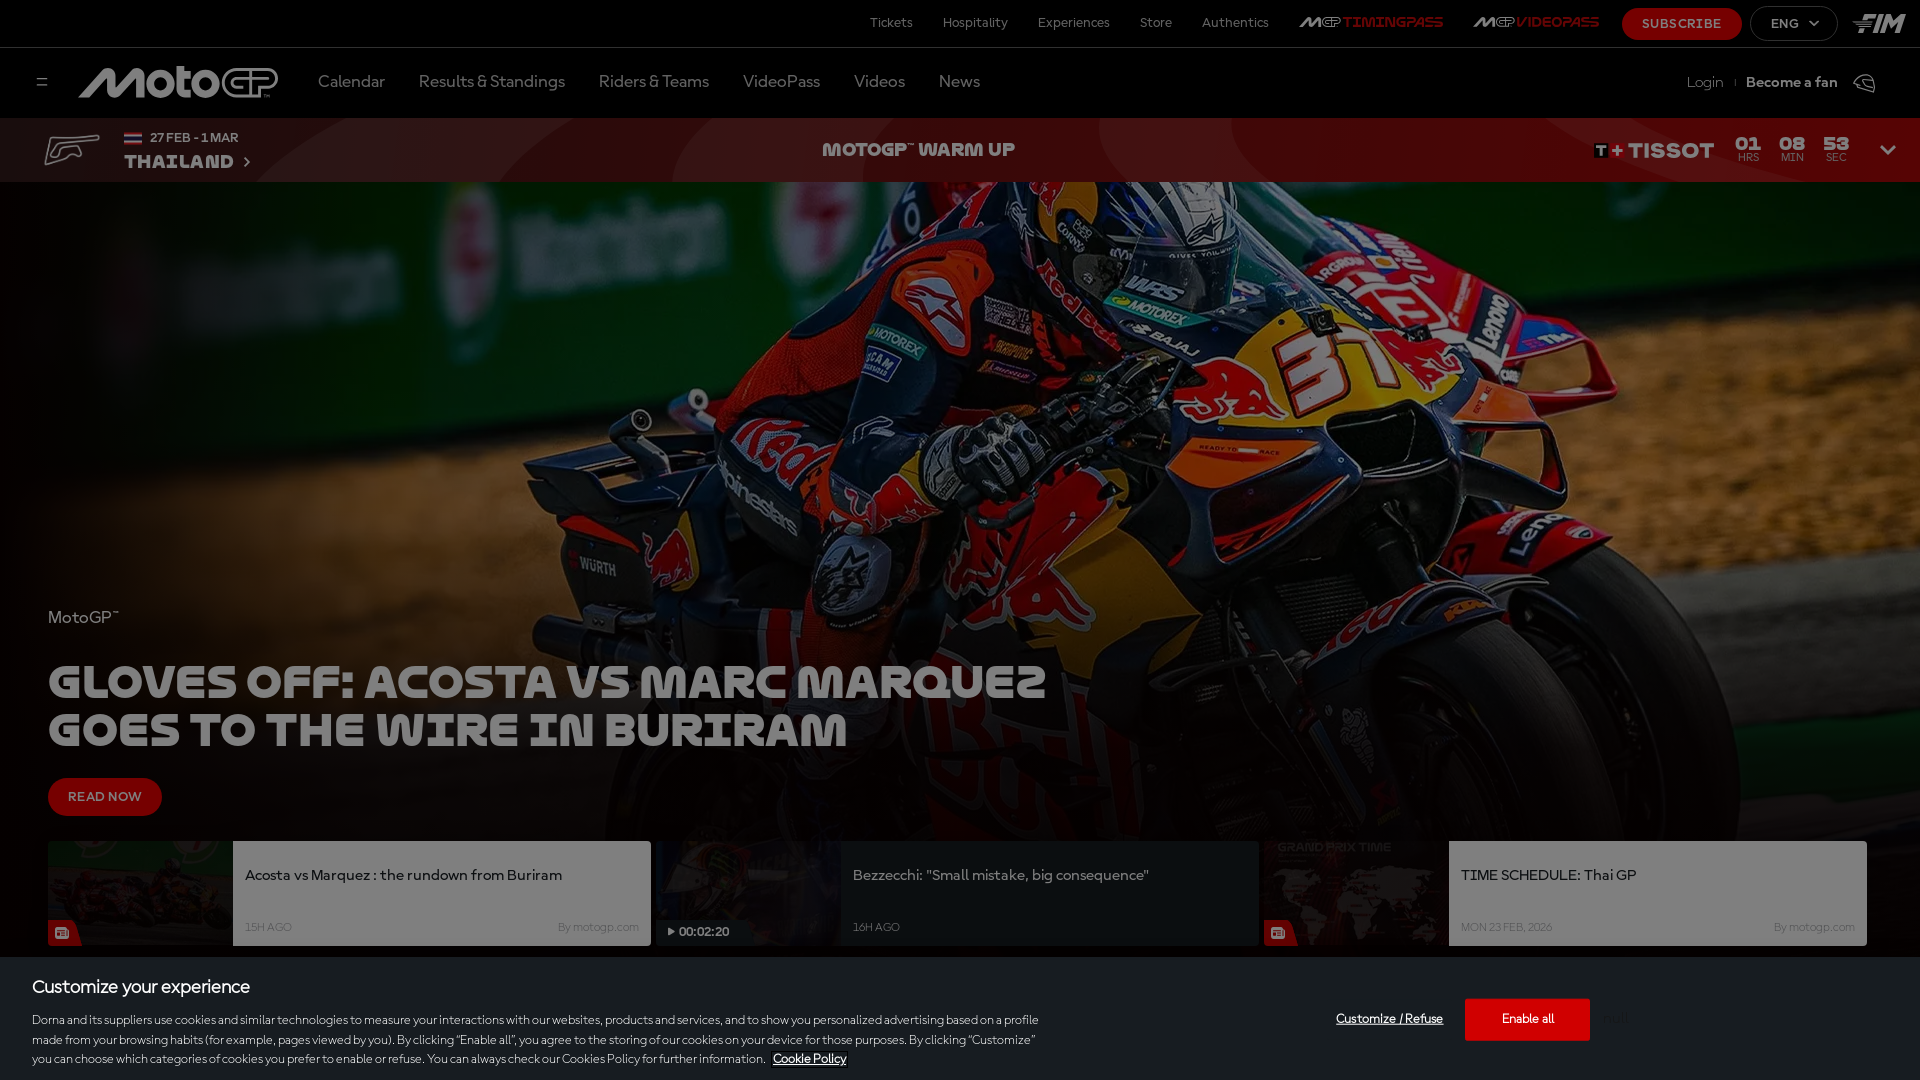

MotoGP official website loaded successfully
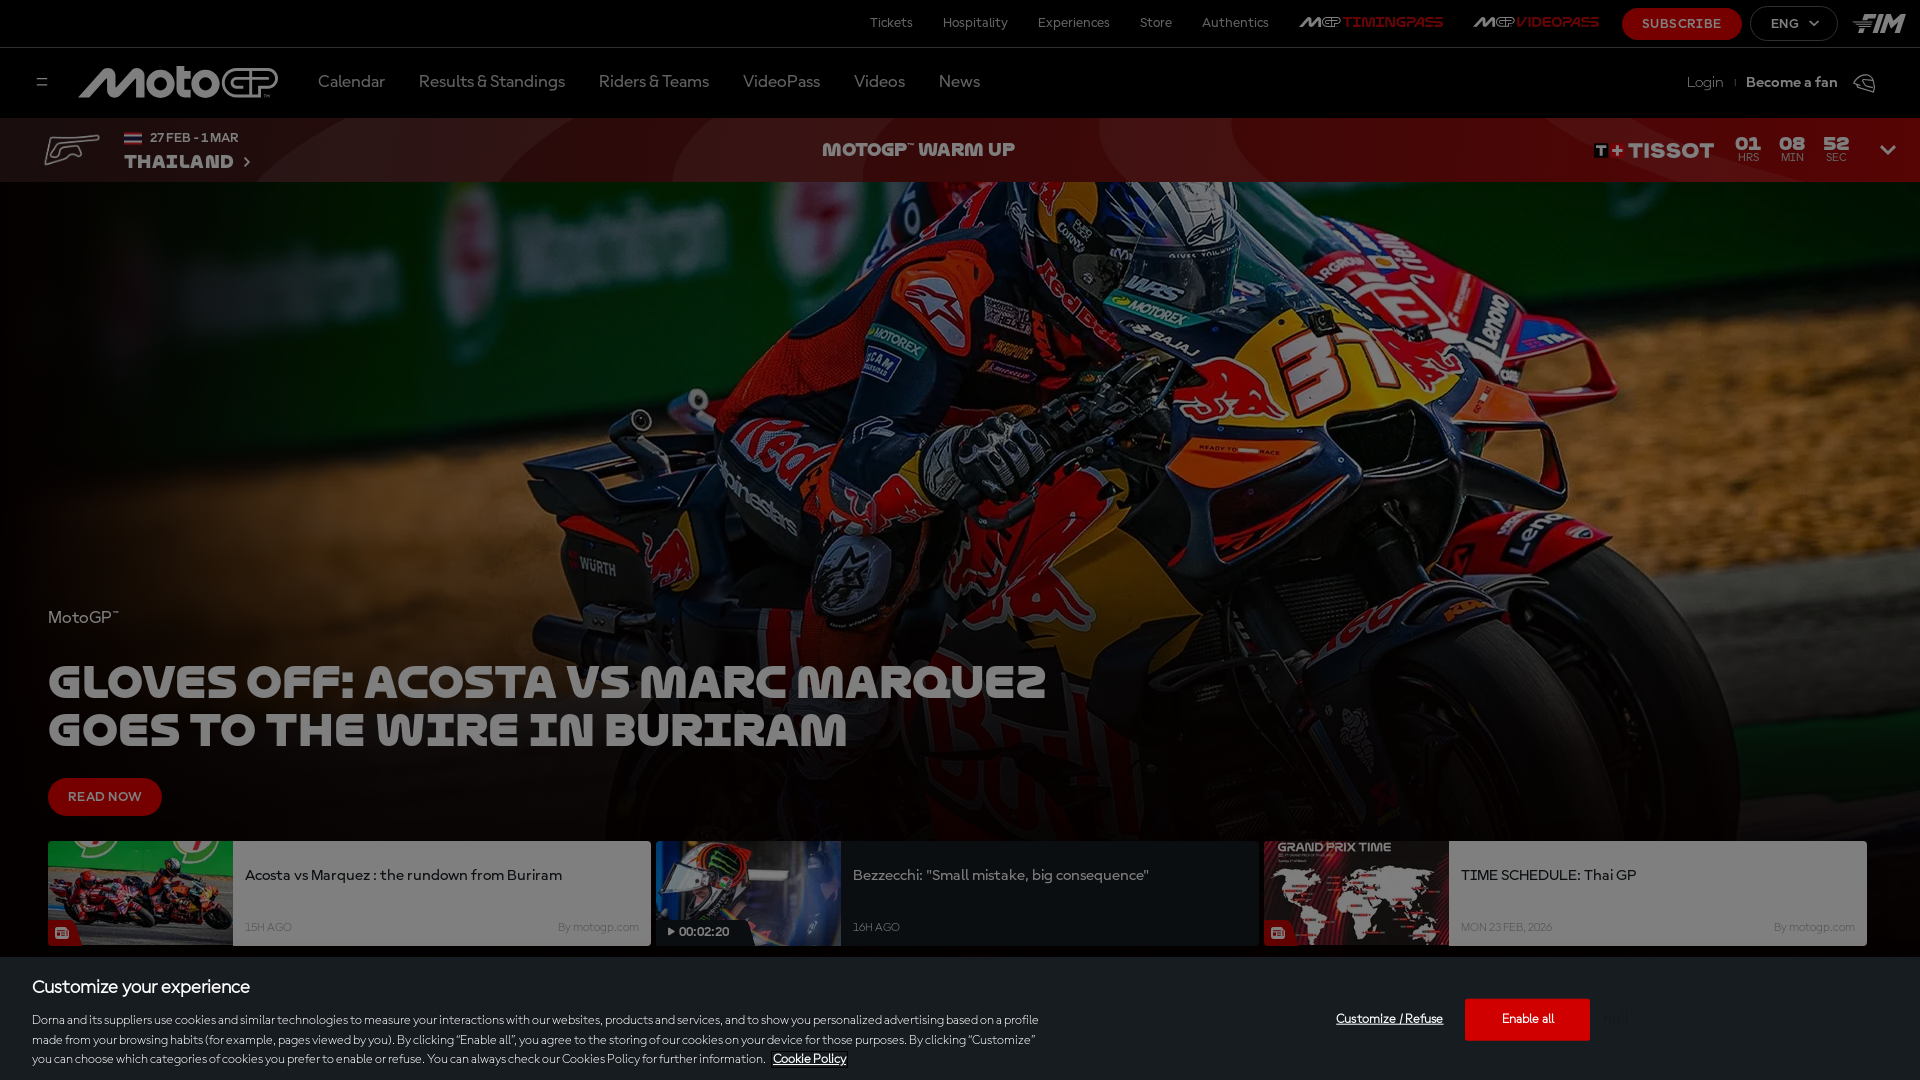

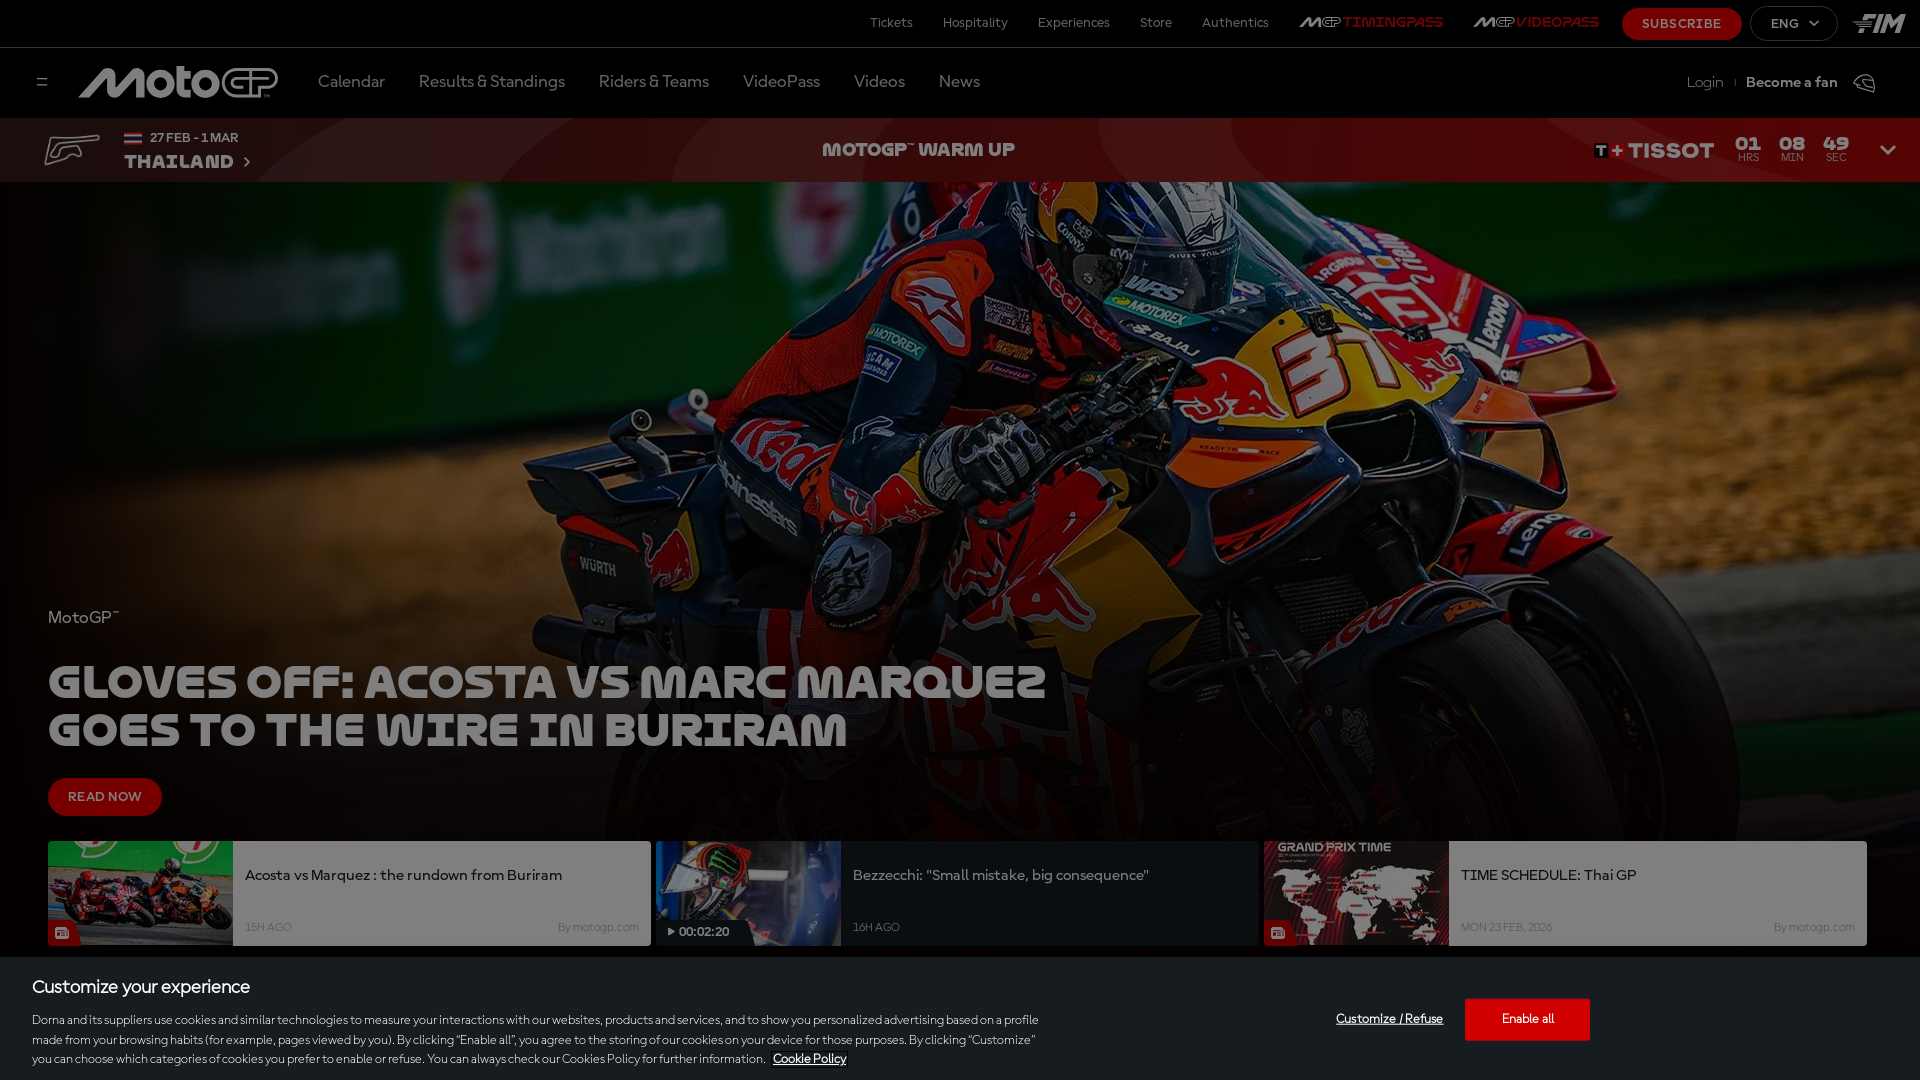